Navigates to login page and verifies that the URL contains "/login" route and that email and password input fields have correct type attributes

Starting URL: https://vue-demo.daniel-avellaneda.com

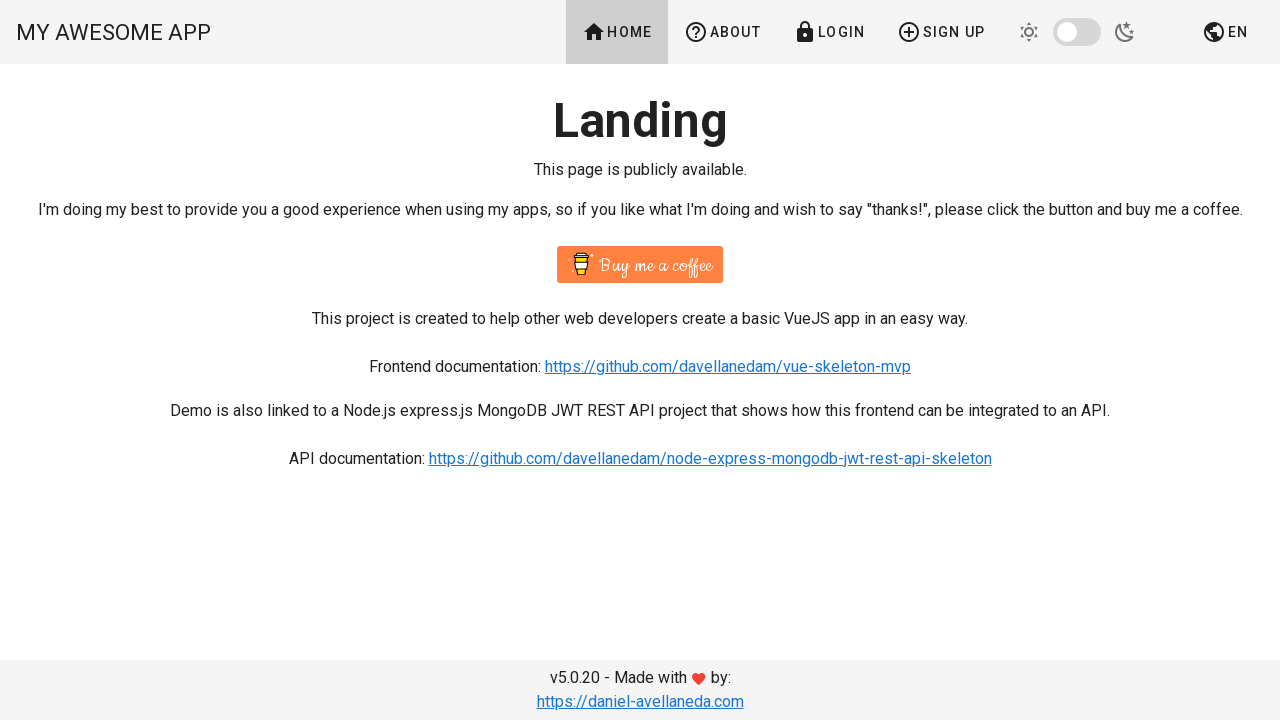

Clicked login button to navigate to login page at (829, 32) on .btnLogin
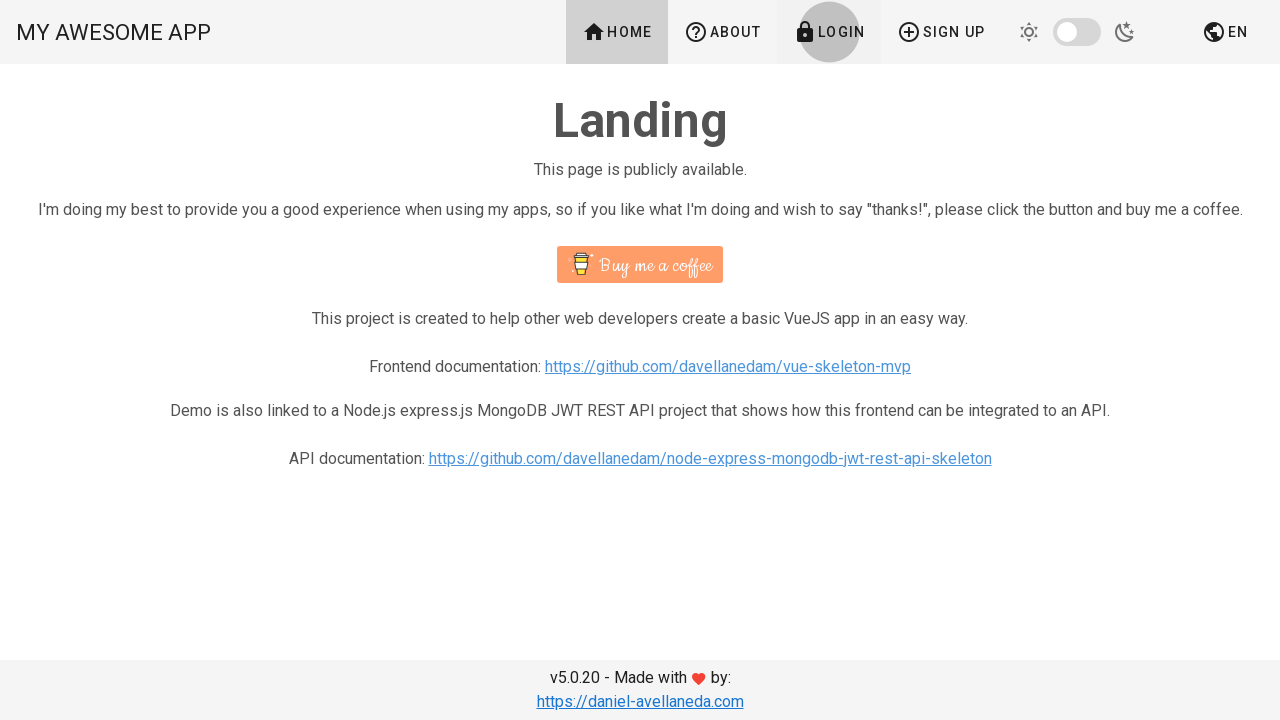

Login page loaded with email input field visible
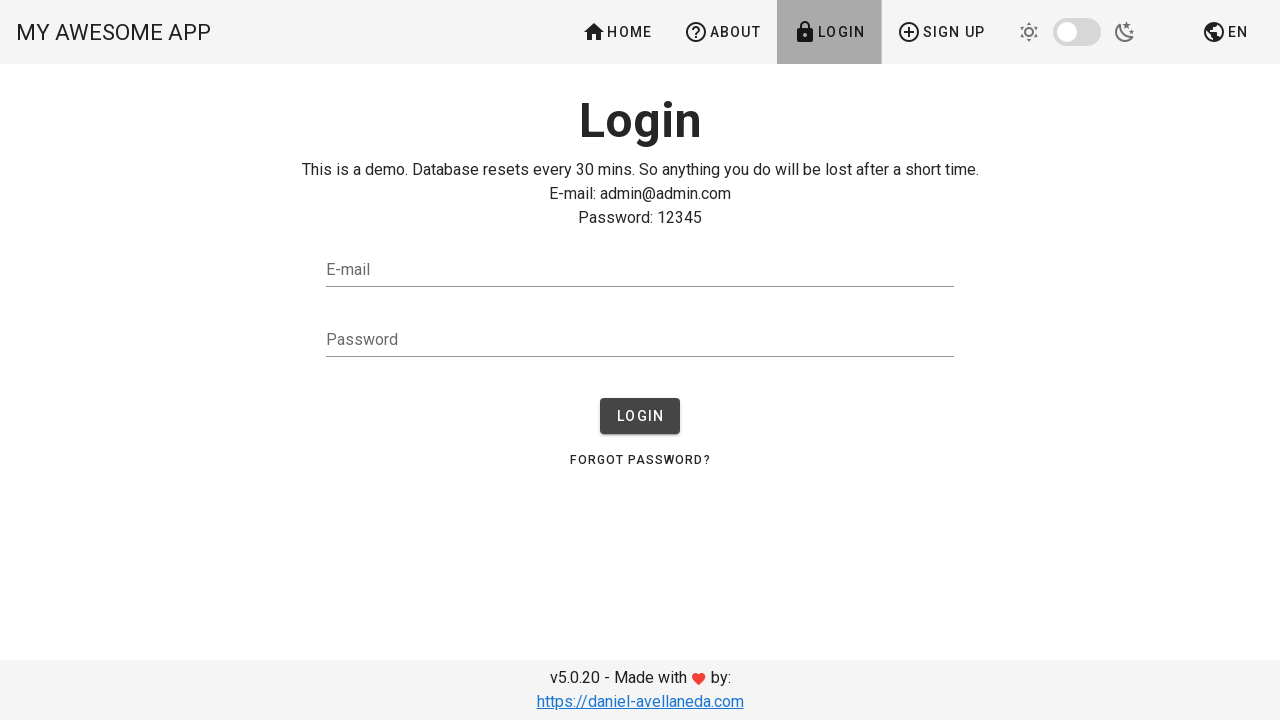

Verified that URL contains '/login' route
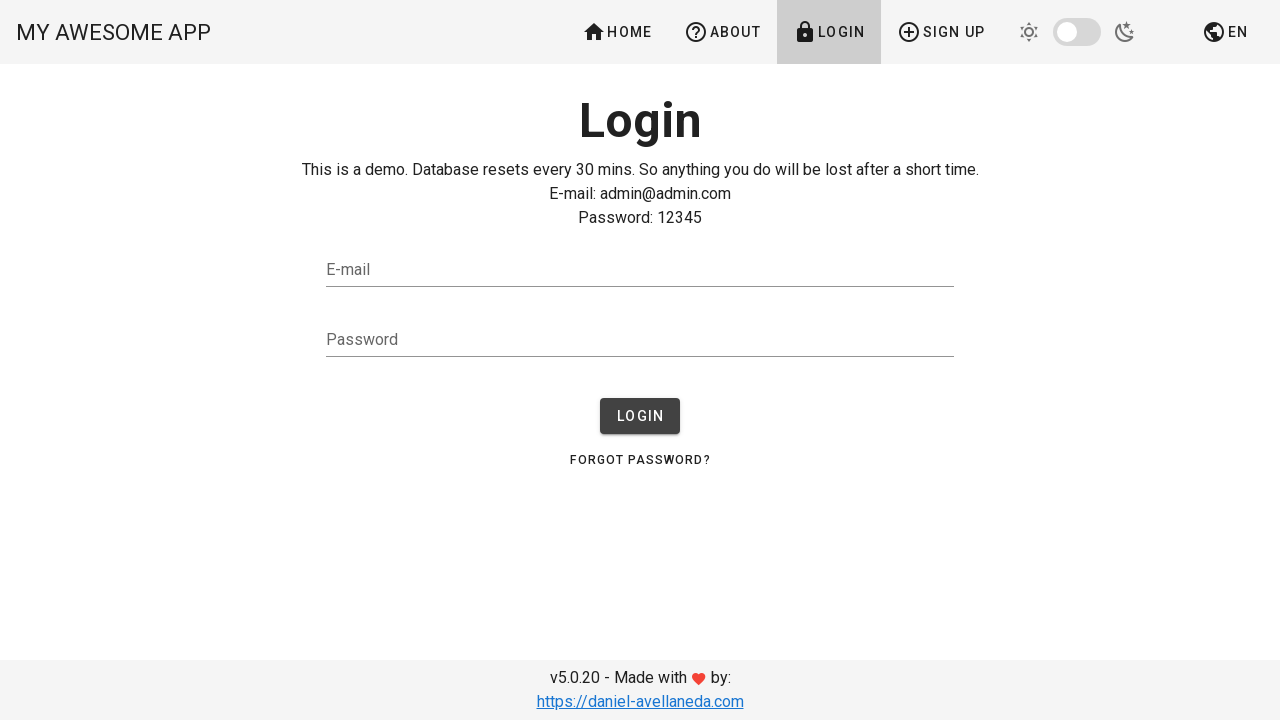

Verified that email input field has type='email' attribute
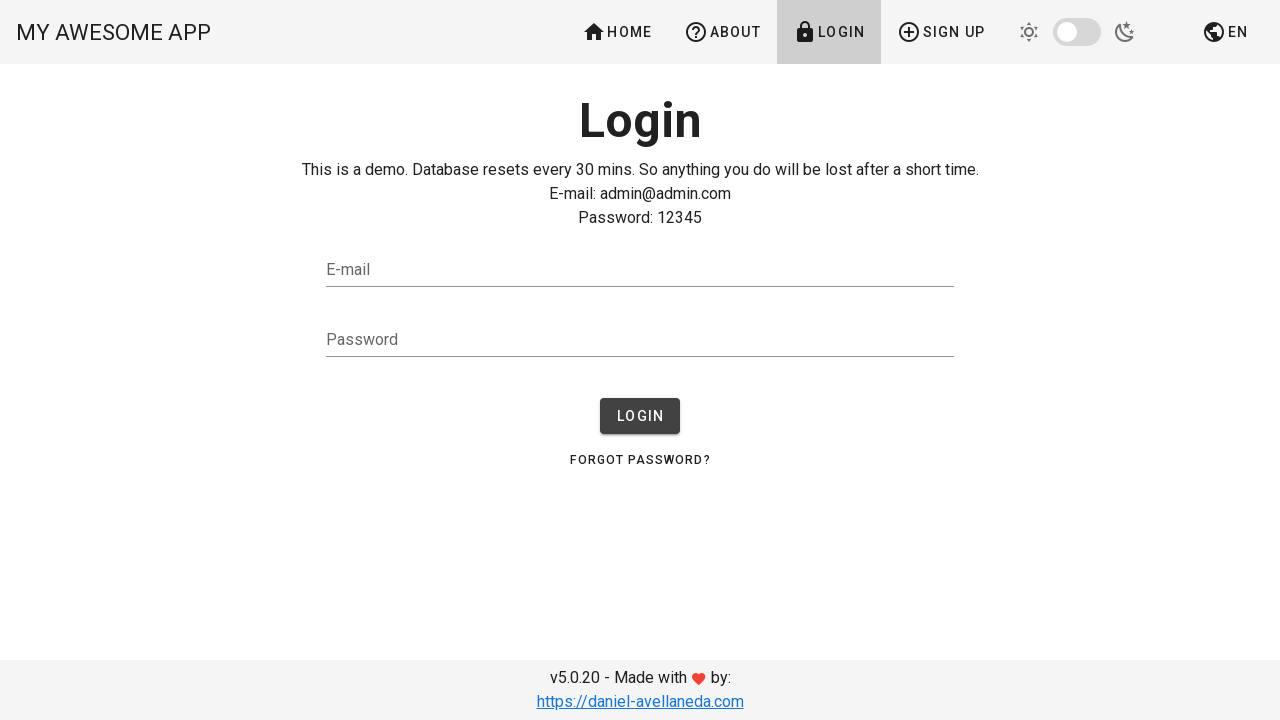

Verified that password input field has type='password' attribute
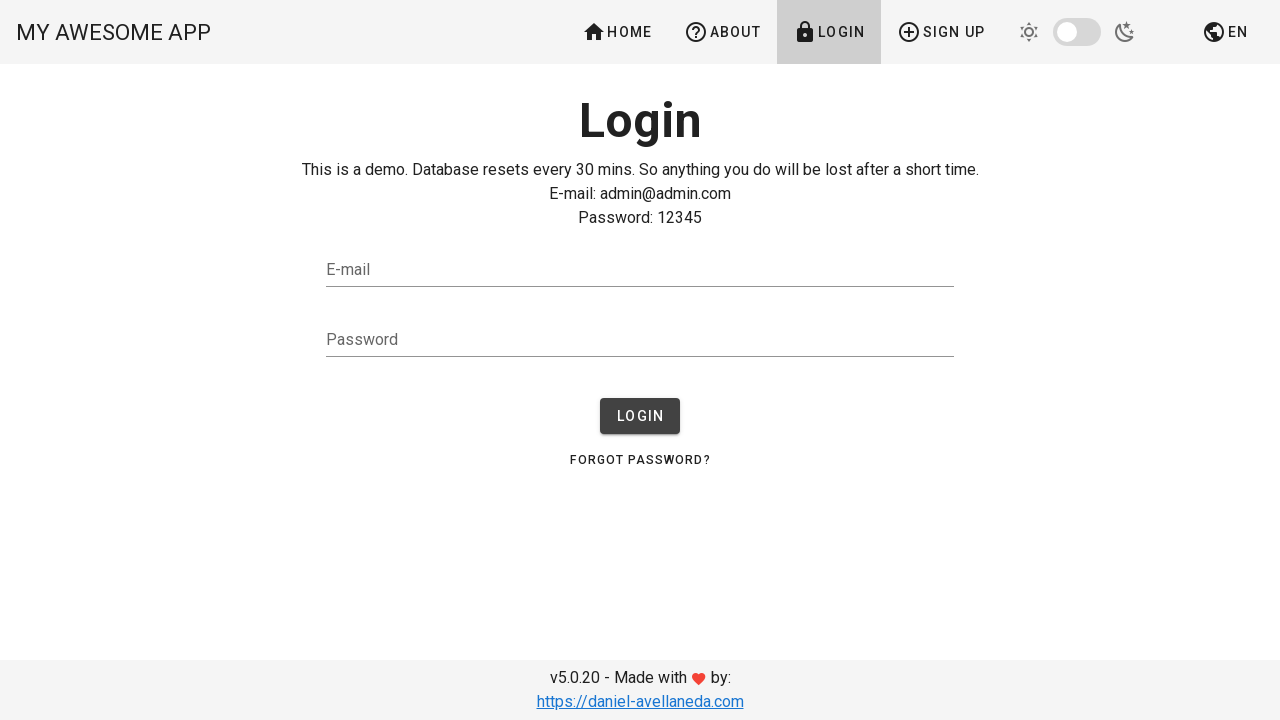

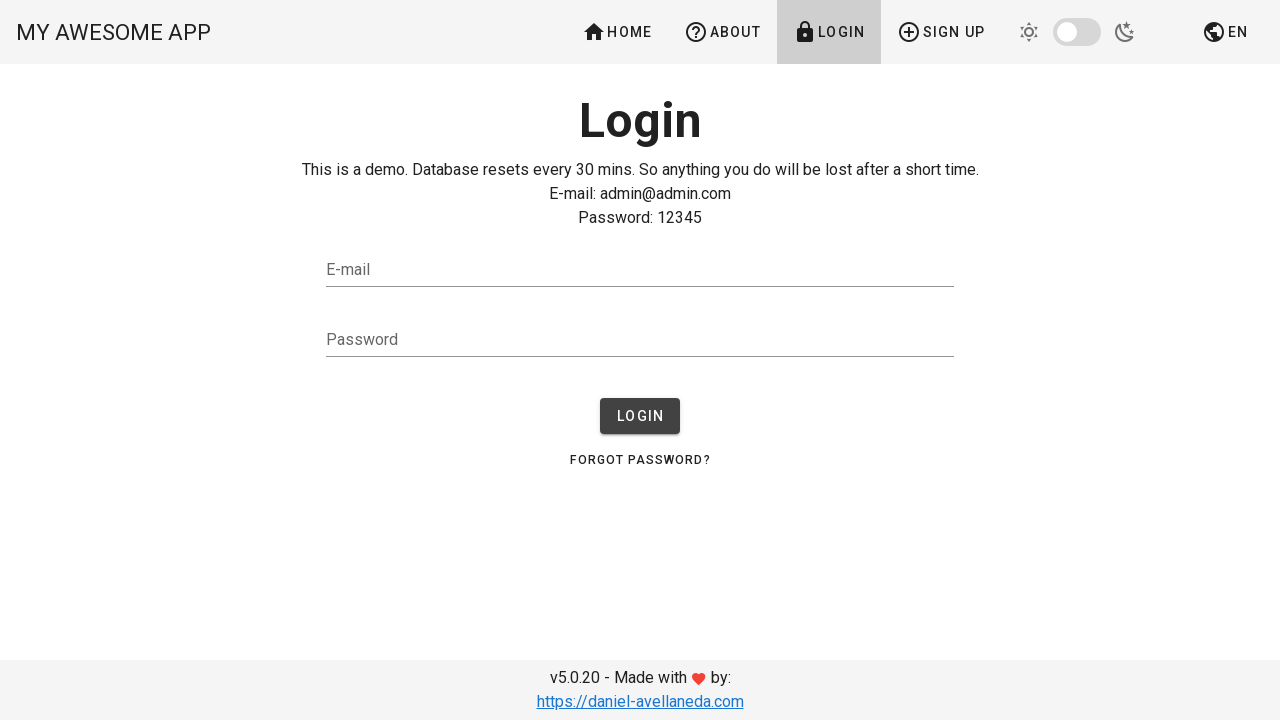